Tests browser window popup functionality by clicking a button multiple times to open new windows and handling the window collection

Starting URL: https://demoqa.com/browser-windows

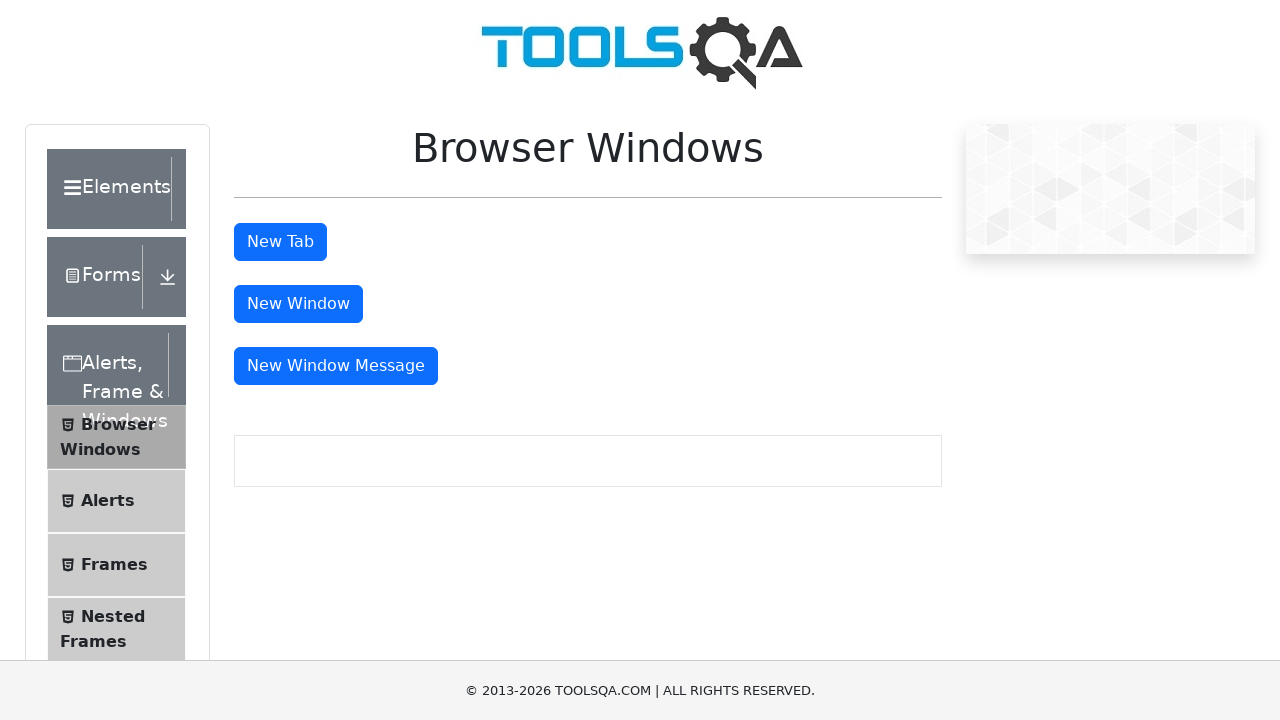

Clicked button to open first new window at (298, 304) on #windowButton
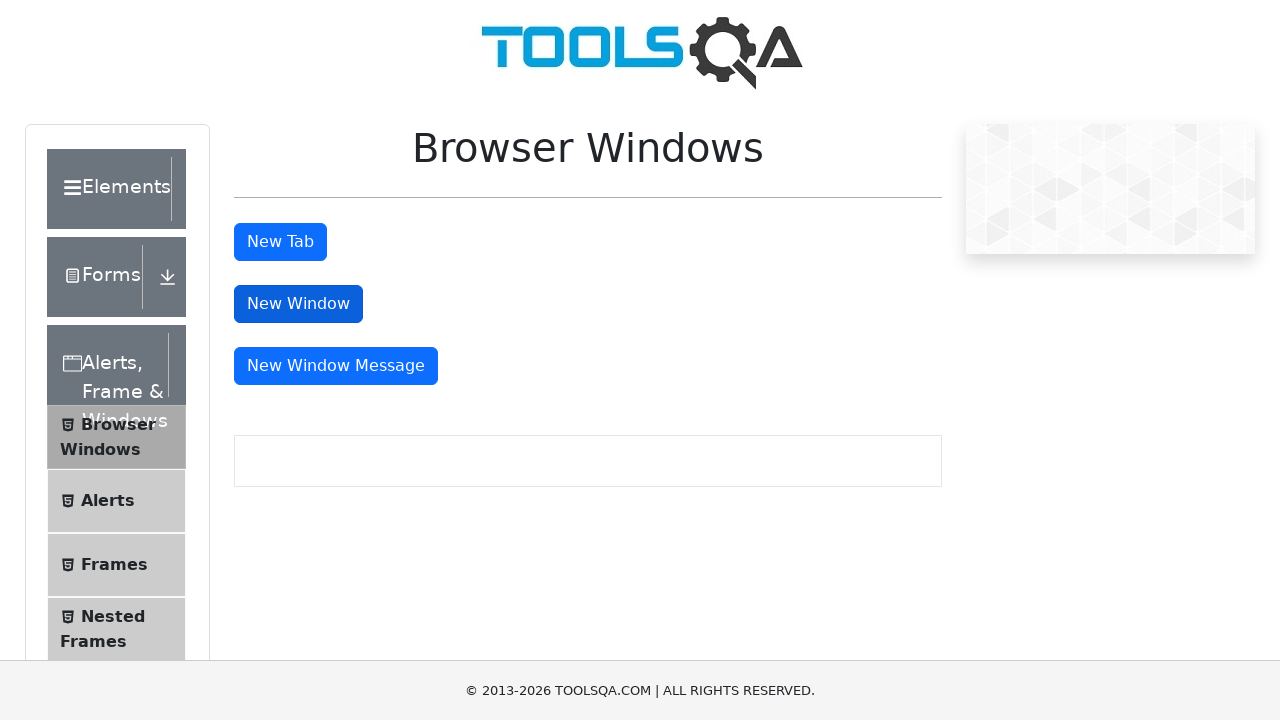

Clicked button to open second new window at (298, 304) on #windowButton
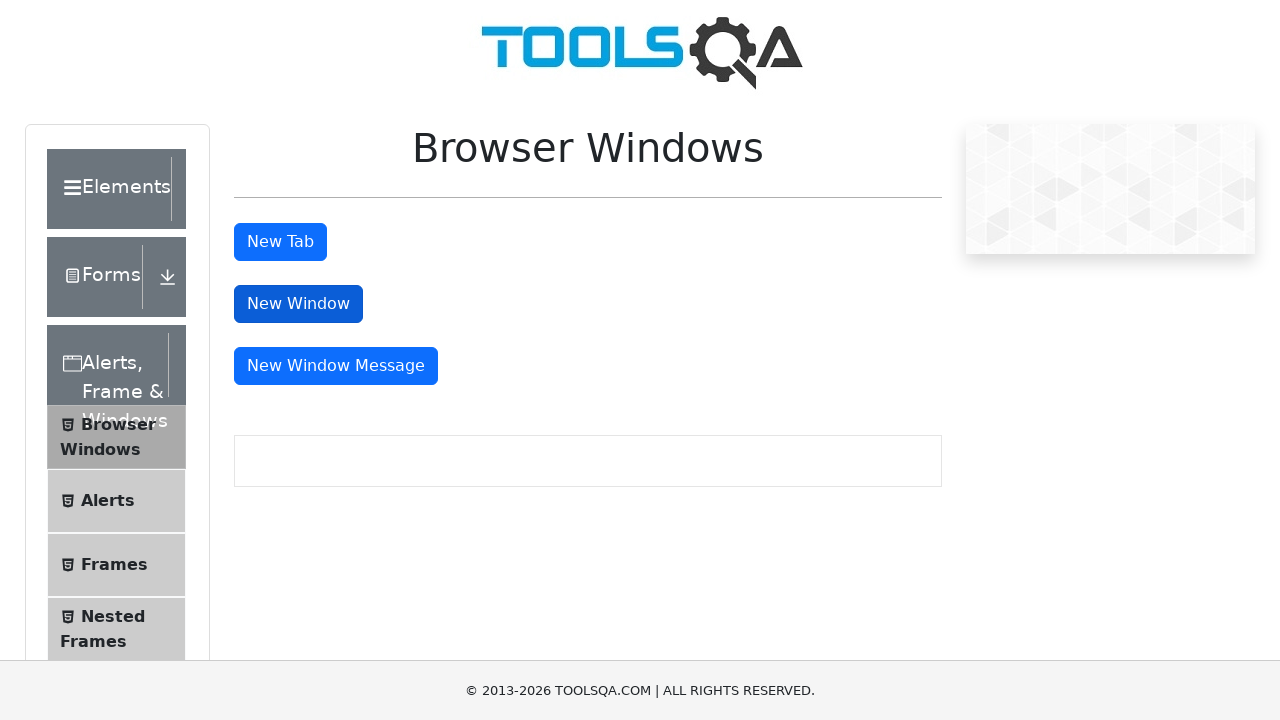

Clicked button to open third new window at (298, 304) on #windowButton
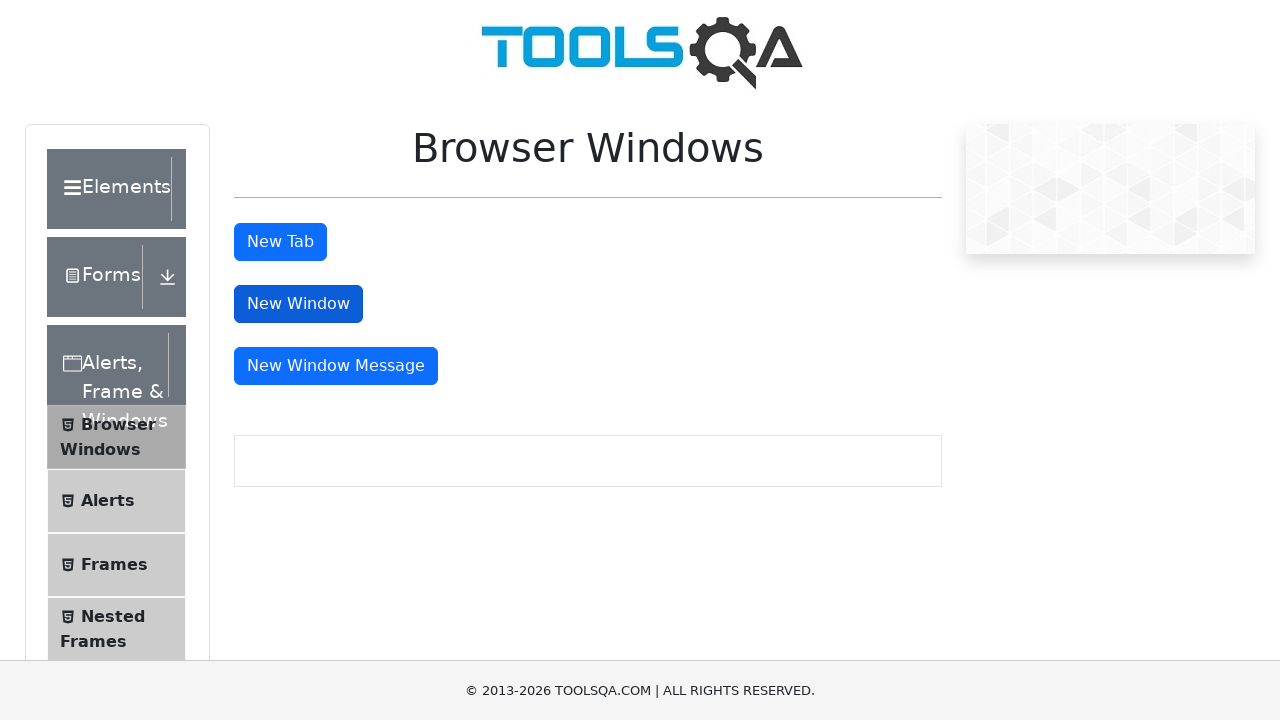

Retrieved all open page contexts
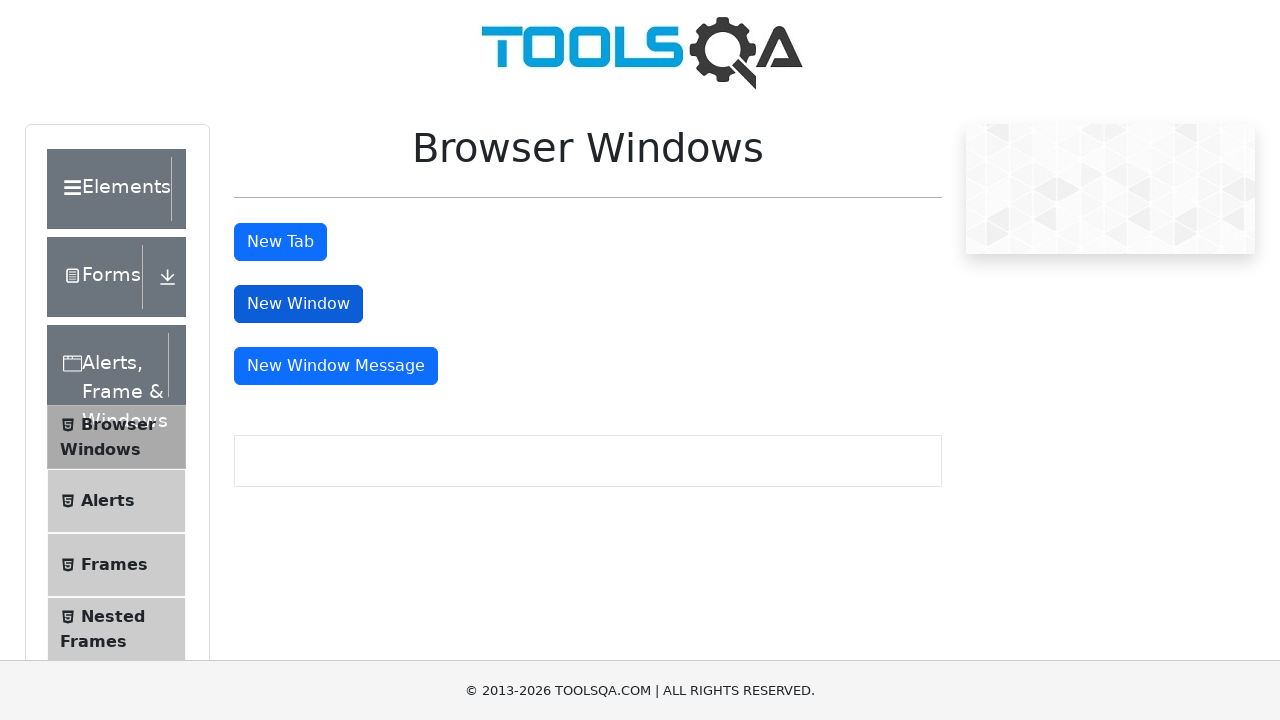

Verified that multiple windows were opened: 4 total pages found
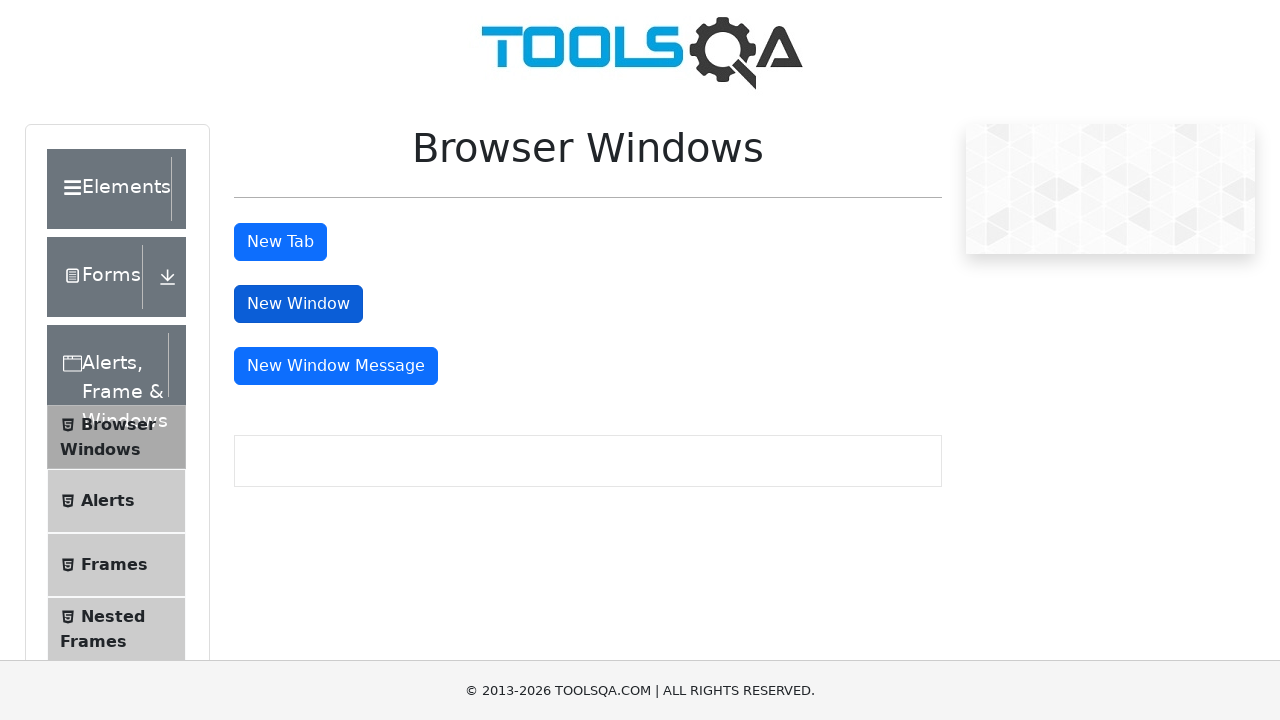

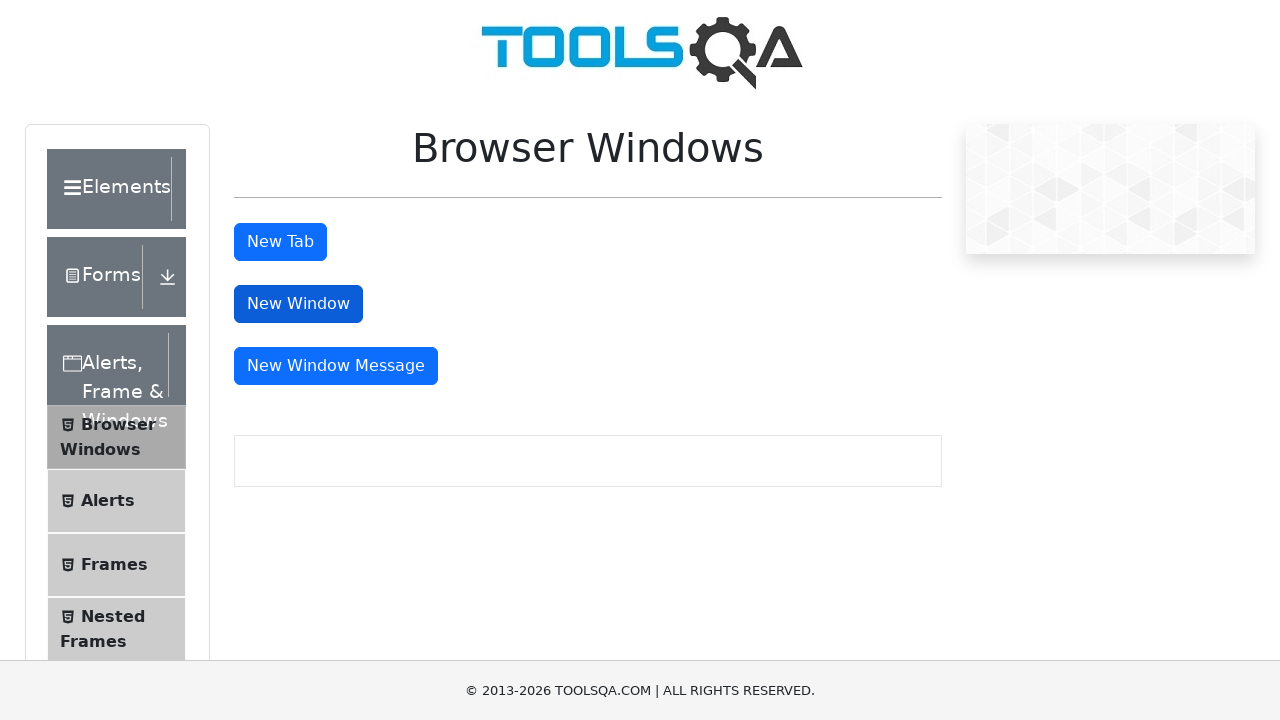